Tests JavaScript alert and confirm dialog handling by entering a name, triggering an alert and accepting it, then triggering a confirm dialog and dismissing it.

Starting URL: https://rahulshettyacademy.com/AutomationPractice/

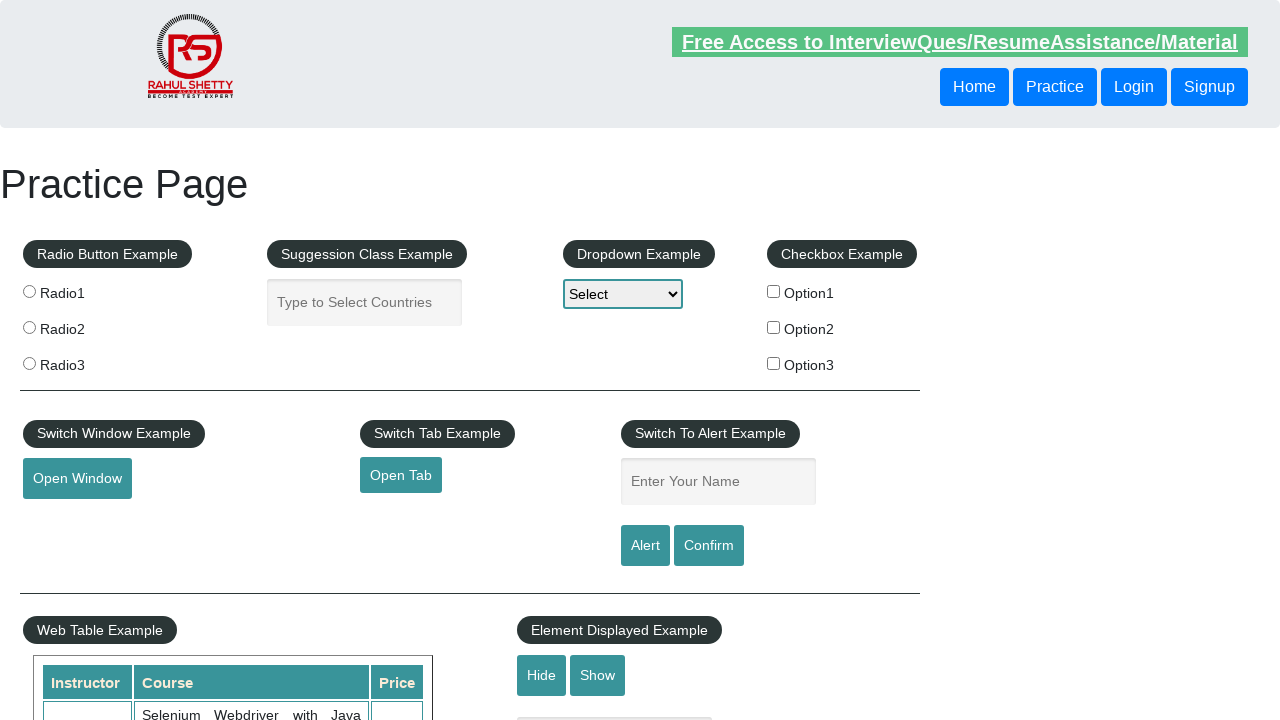

Filled name input field with 'selim' on input[name='enter-name']
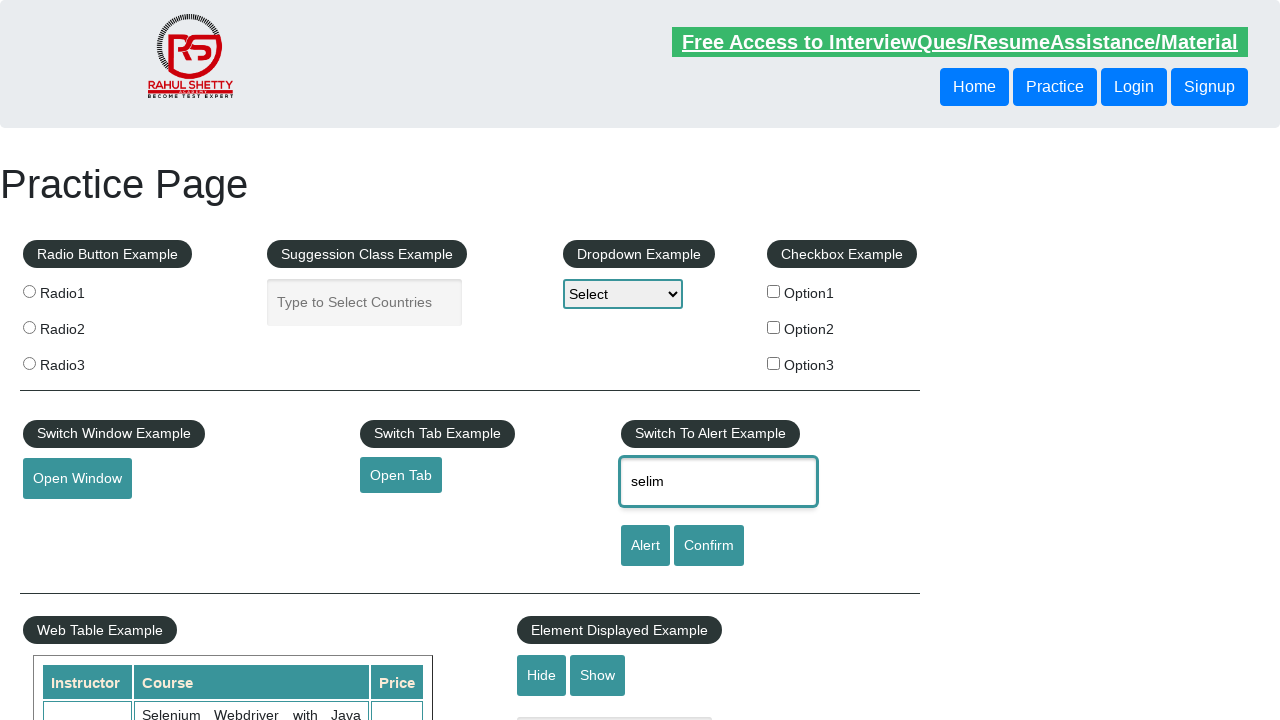

Clicked alert button to trigger JavaScript alert at (645, 546) on #alertbtn
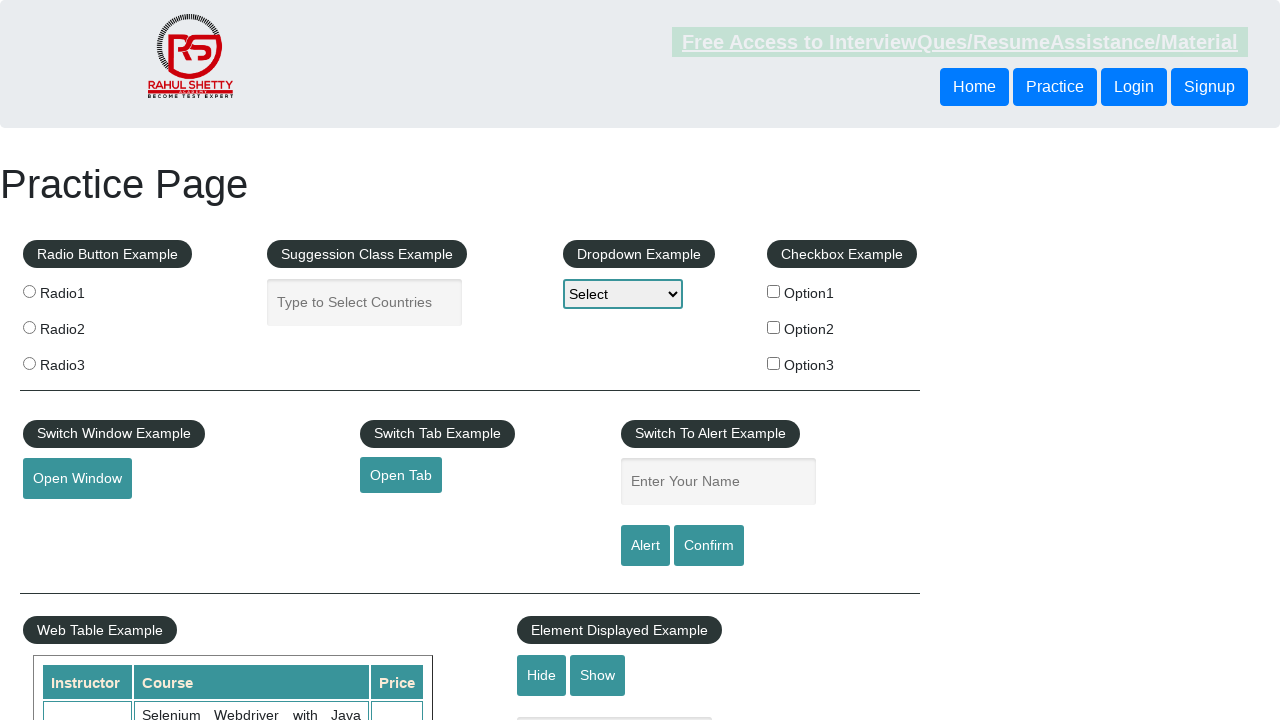

Set up handler to accept alert dialog
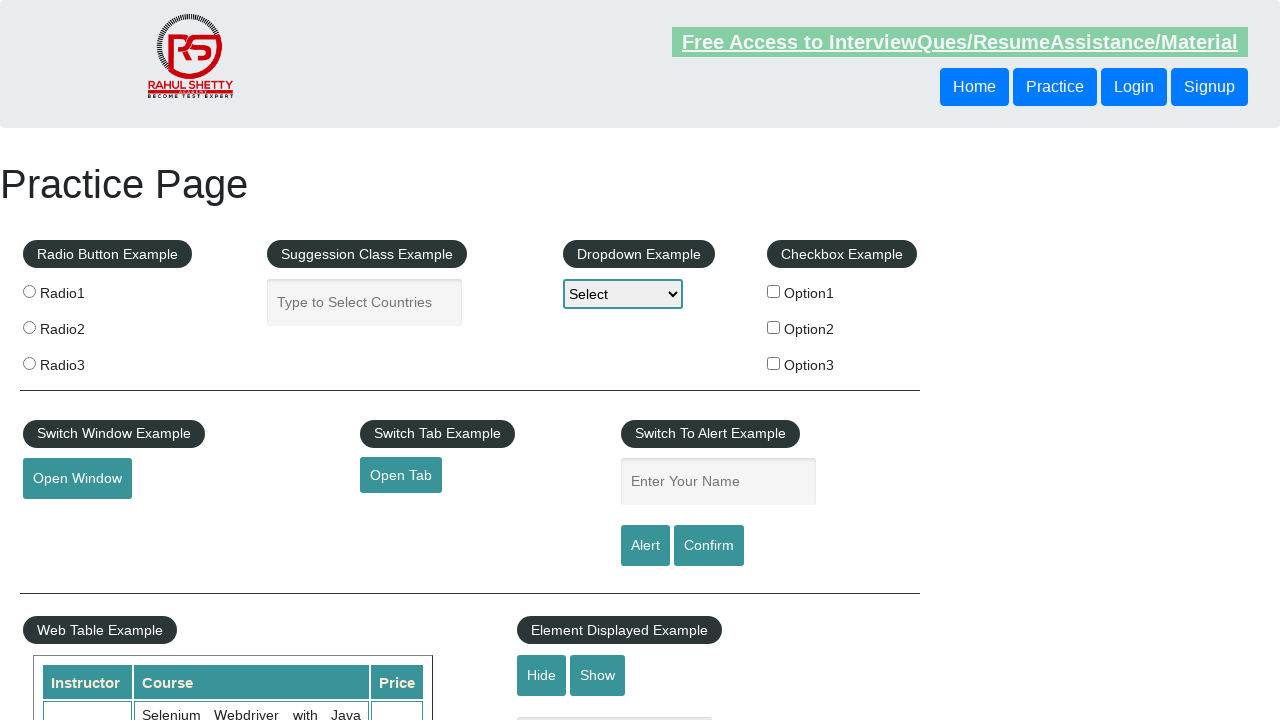

Waited for alert dialog to be handled
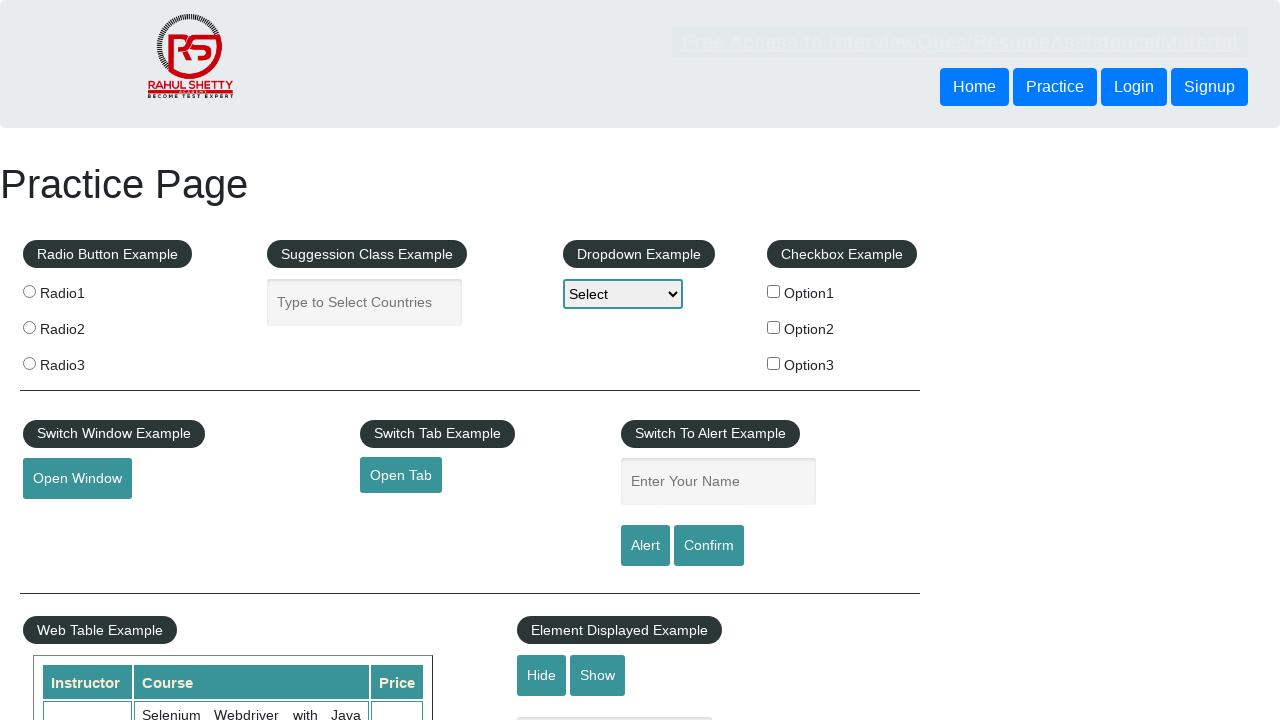

Filled name input field with 'selimselim' on input[name='enter-name']
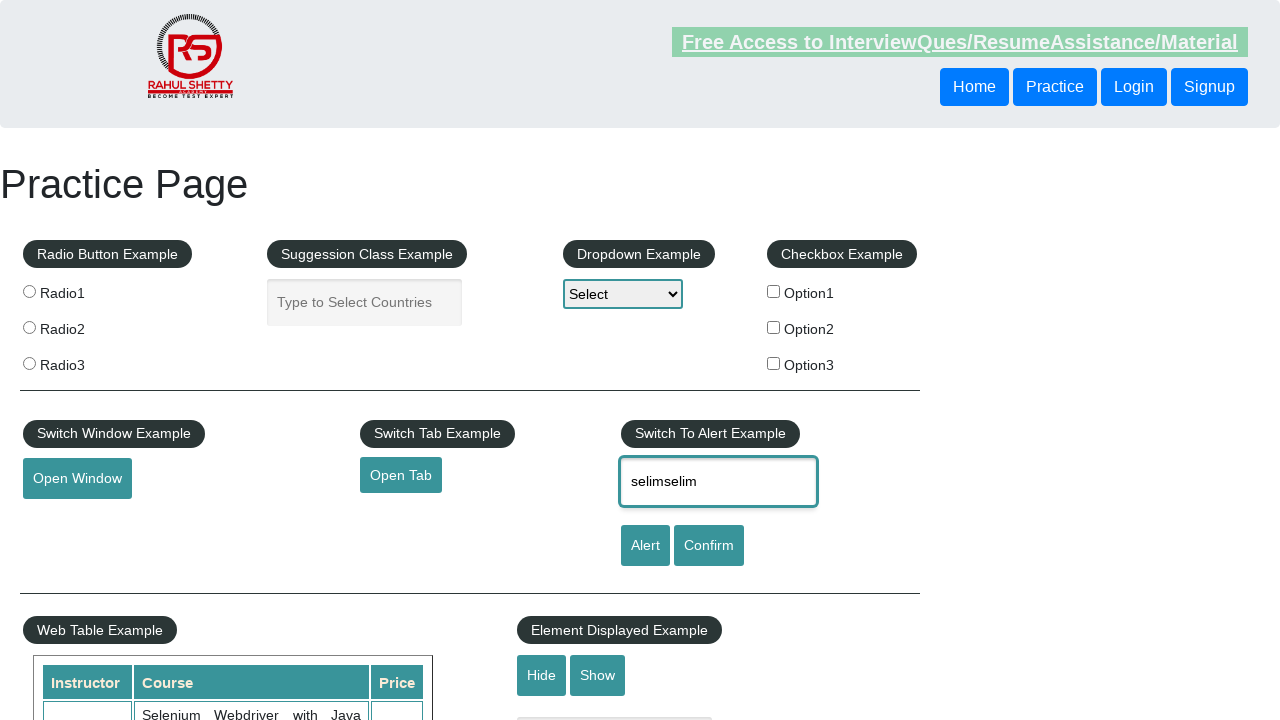

Set up handler to dismiss confirm dialog
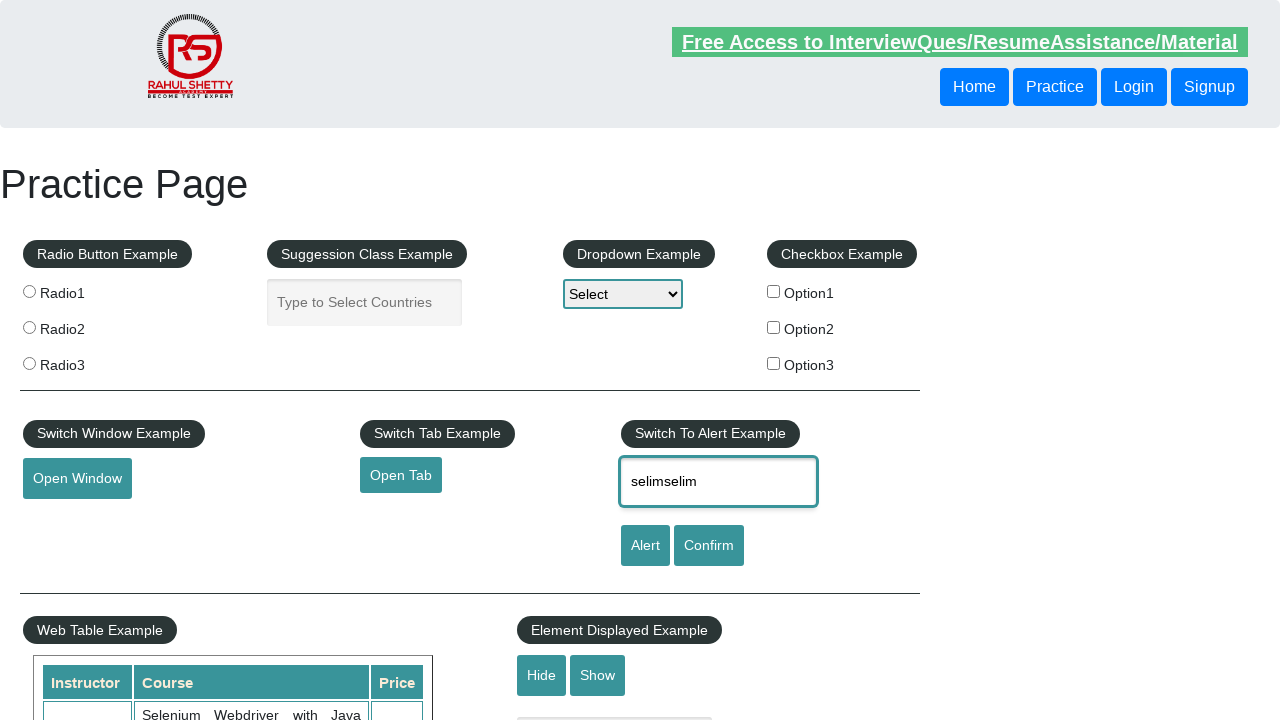

Clicked confirm button to trigger JavaScript confirm dialog at (709, 546) on #confirmbtn
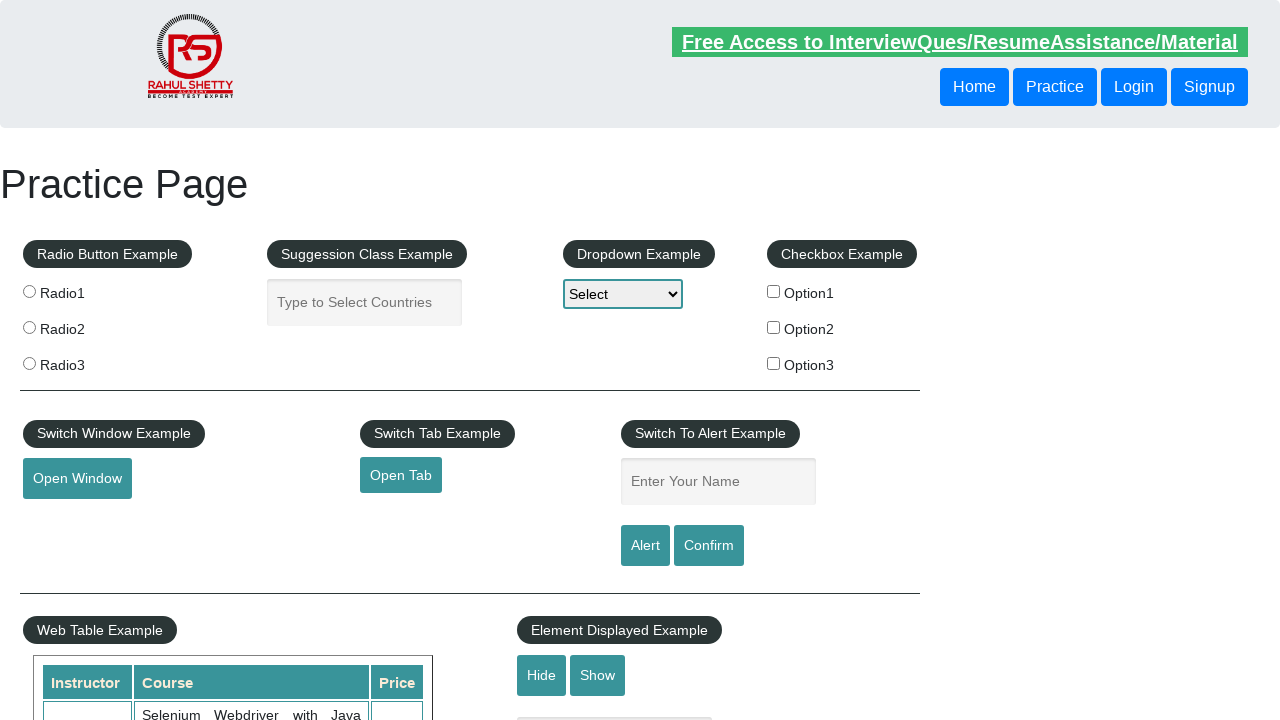

Waited for confirm dialog to be handled
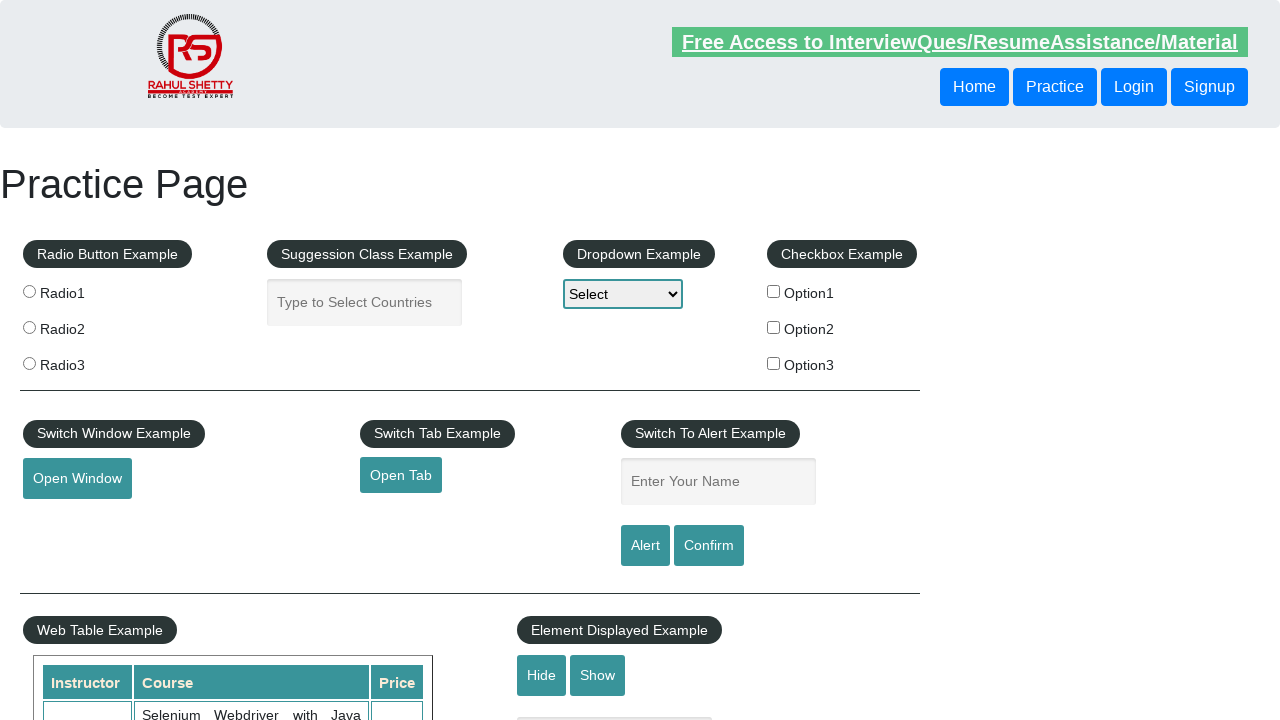

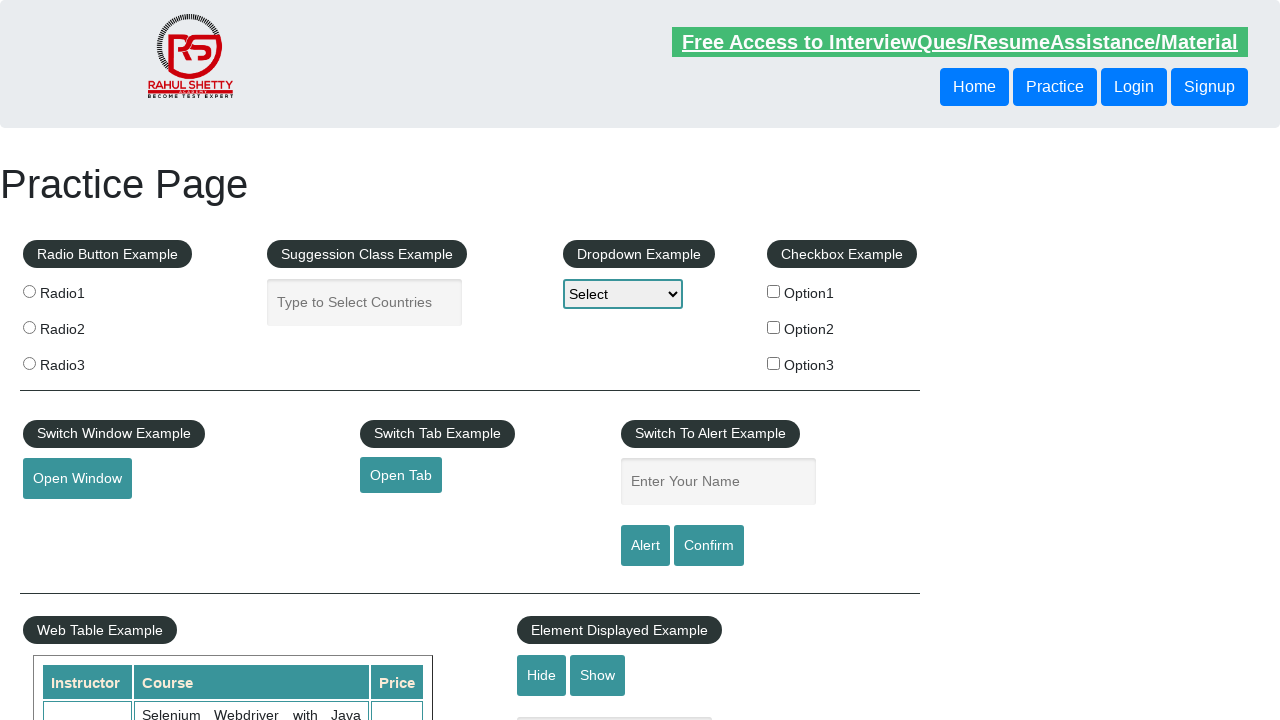